Tests interaction with a webpage by highlighting an image element and filling/clearing a textarea field

Starting URL: https://omayo.blogspot.com/

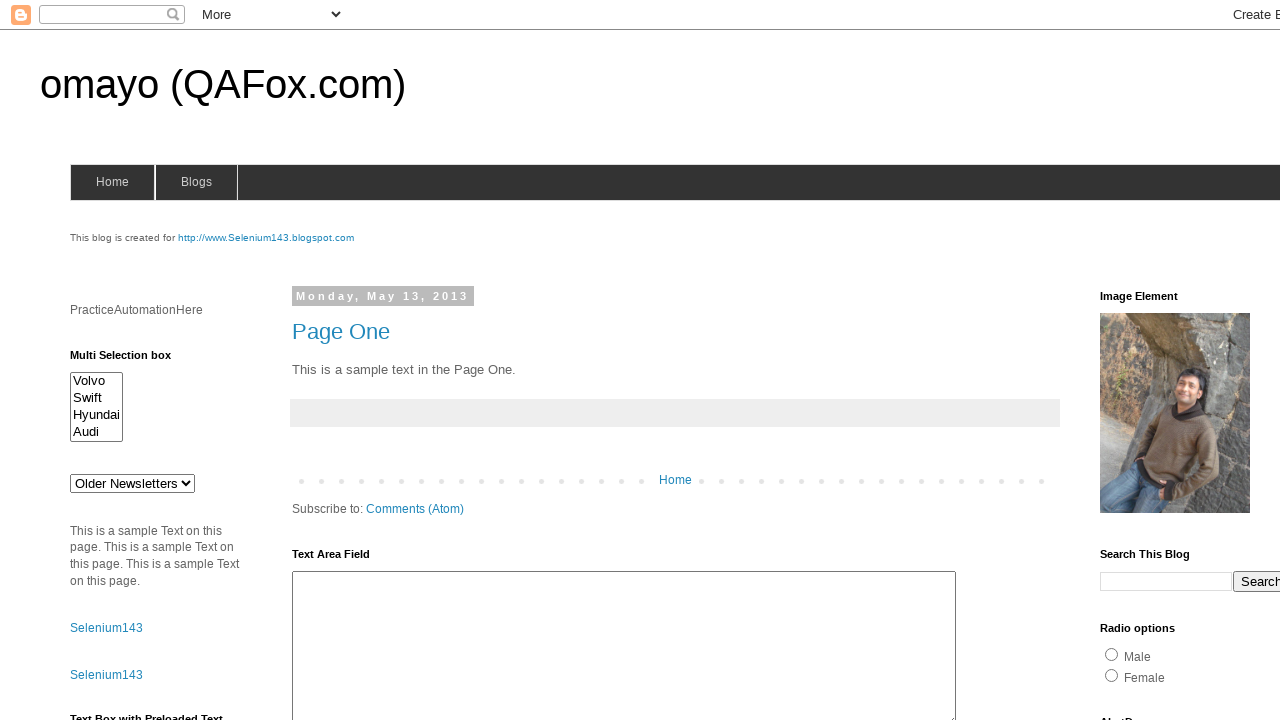

Waited for image element to be visible
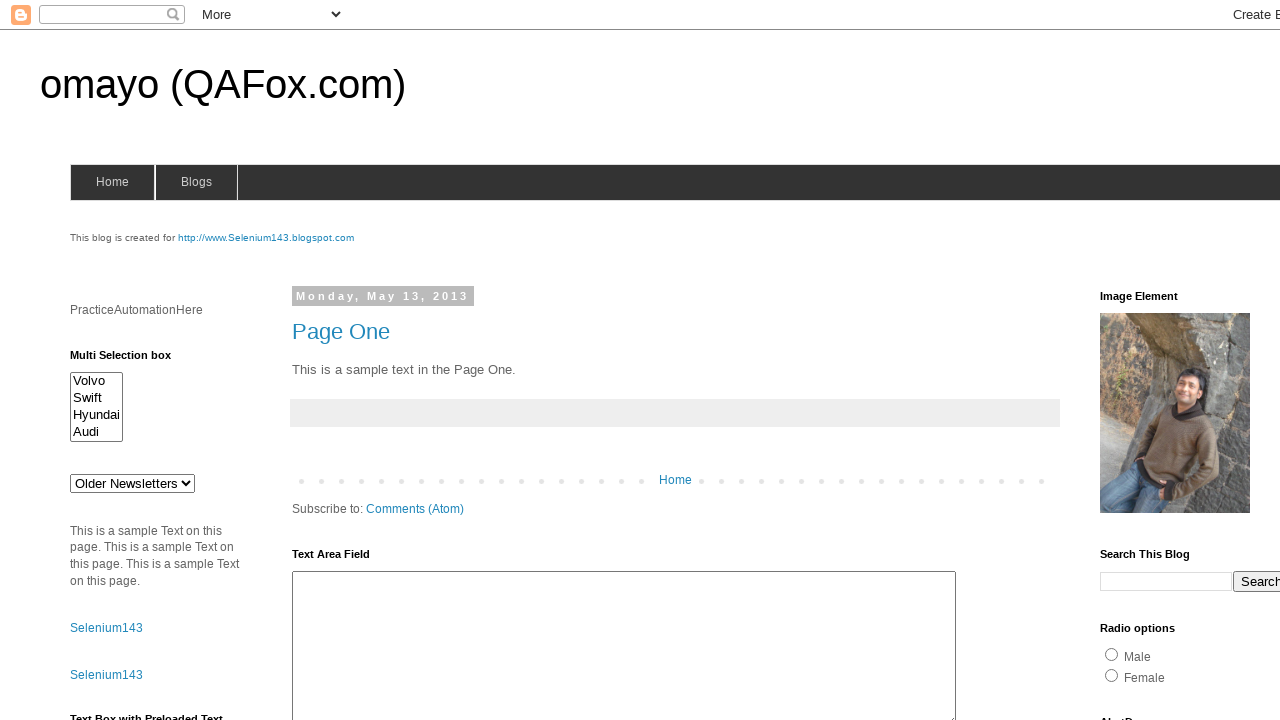

Highlighted image element with red background and green border
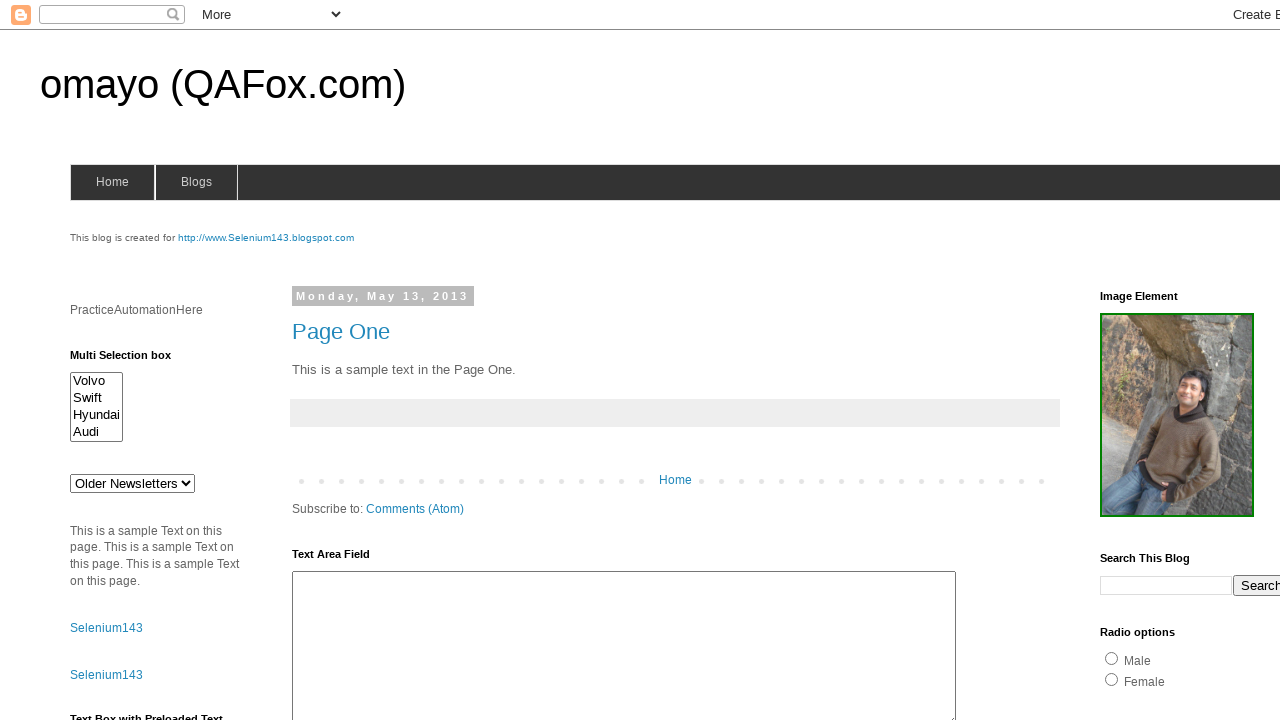

Filled textarea with 'sai' on textarea#ta1
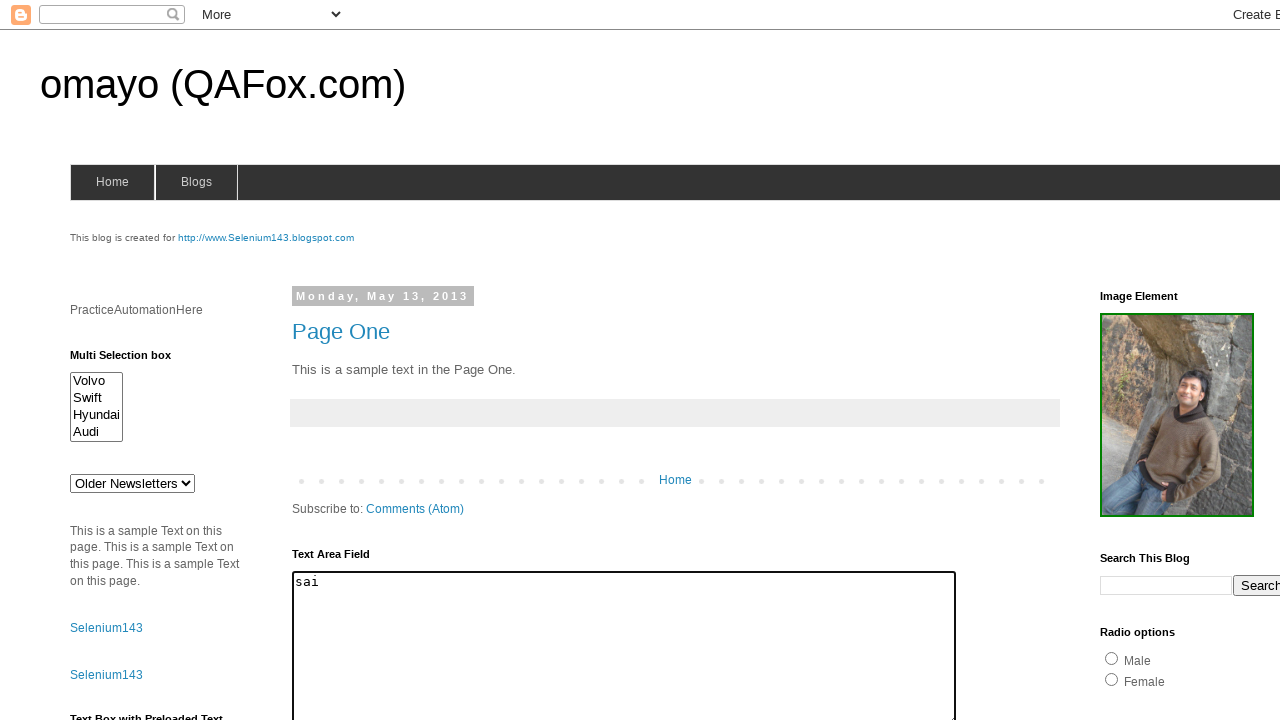

Waited 2 seconds to view filled textarea
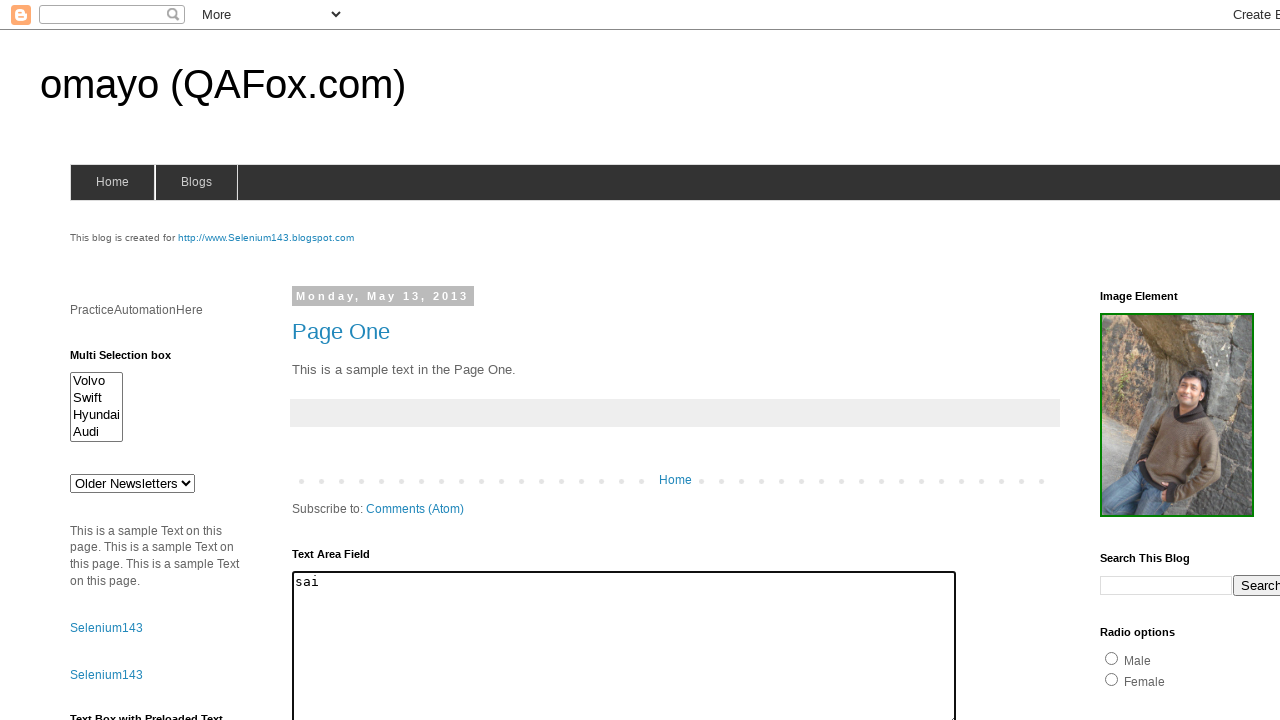

Cleared textarea field on textarea#ta1
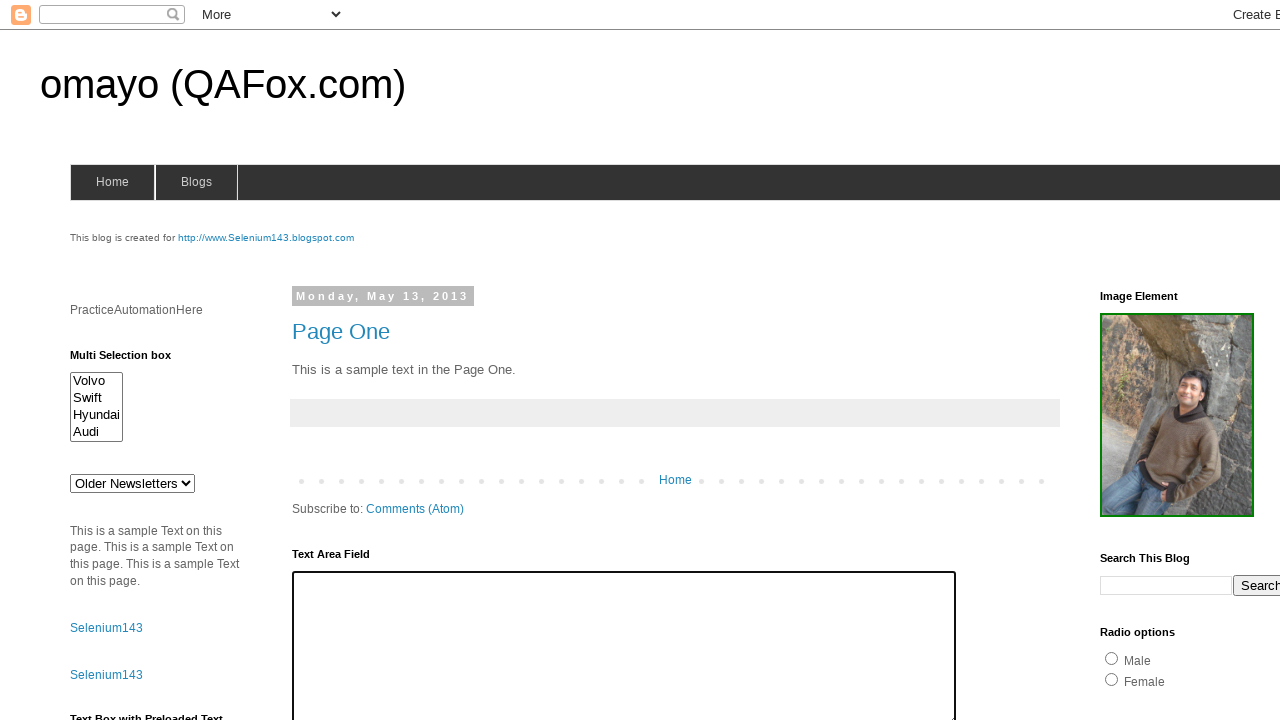

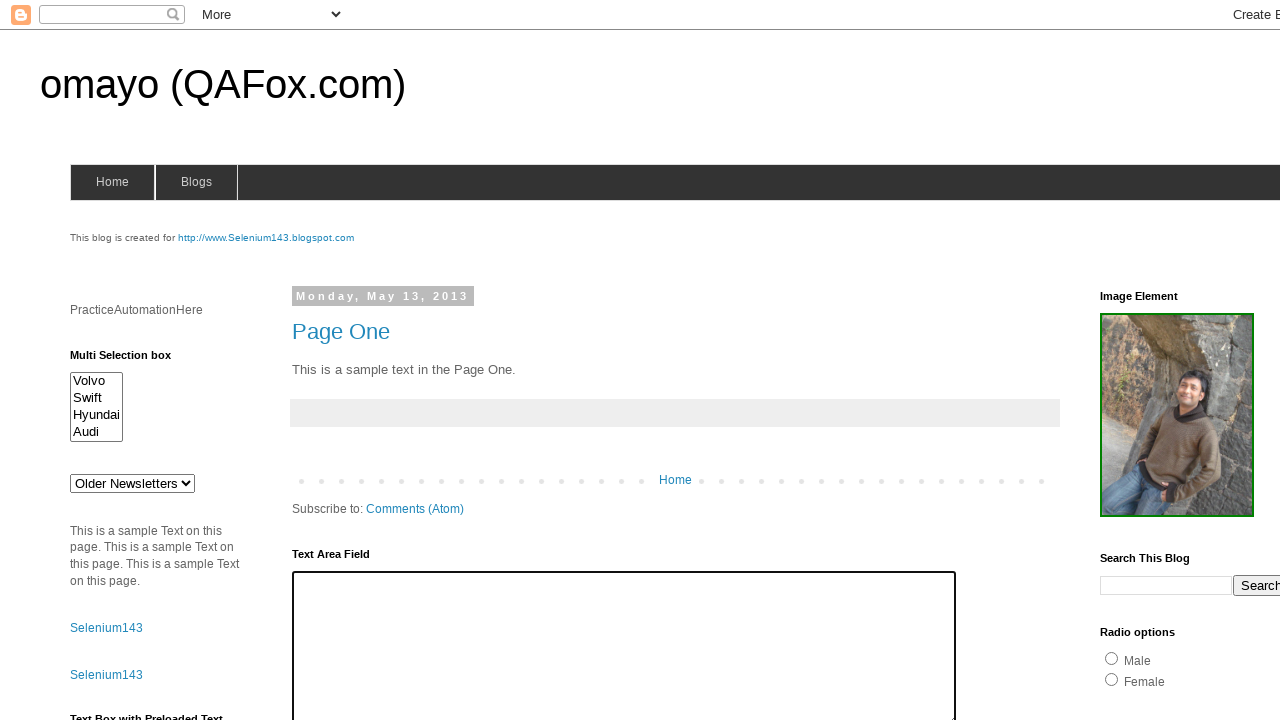